Tests that the currently applied filter link is highlighted with selected class.

Starting URL: https://demo.playwright.dev/todomvc

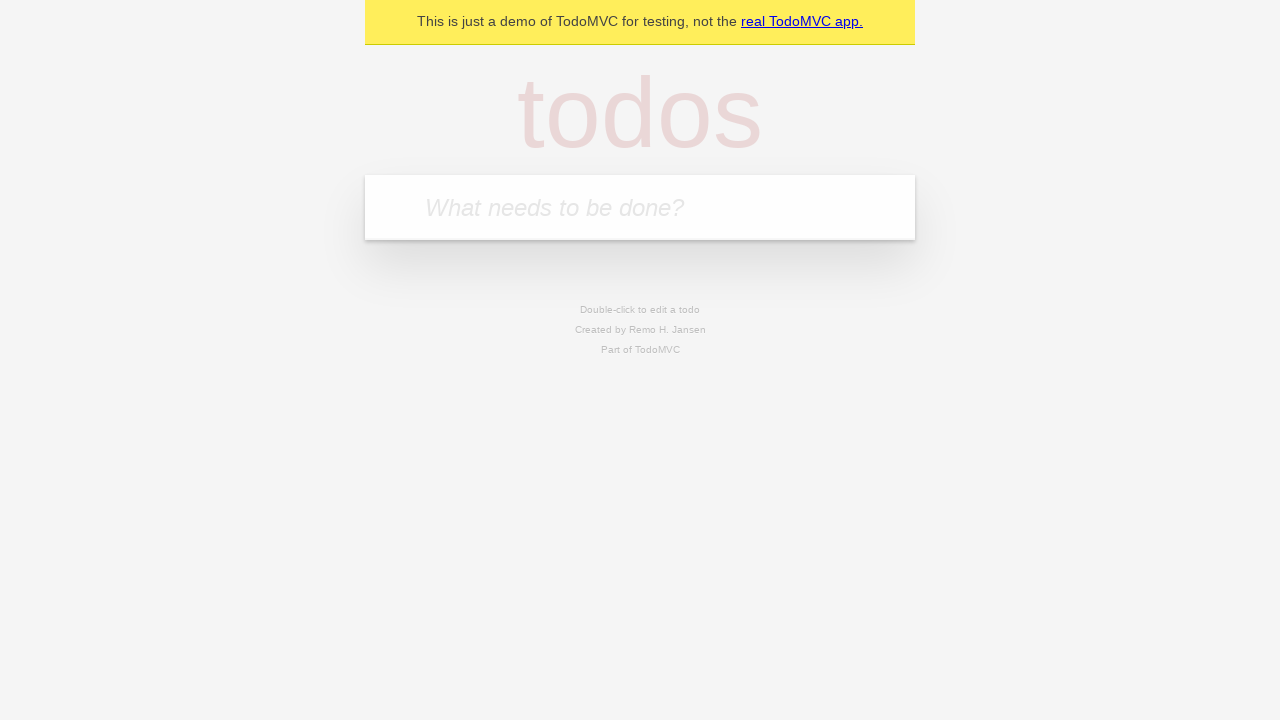

Filled todo input with 'buy some cheese' on internal:attr=[placeholder="What needs to be done?"i]
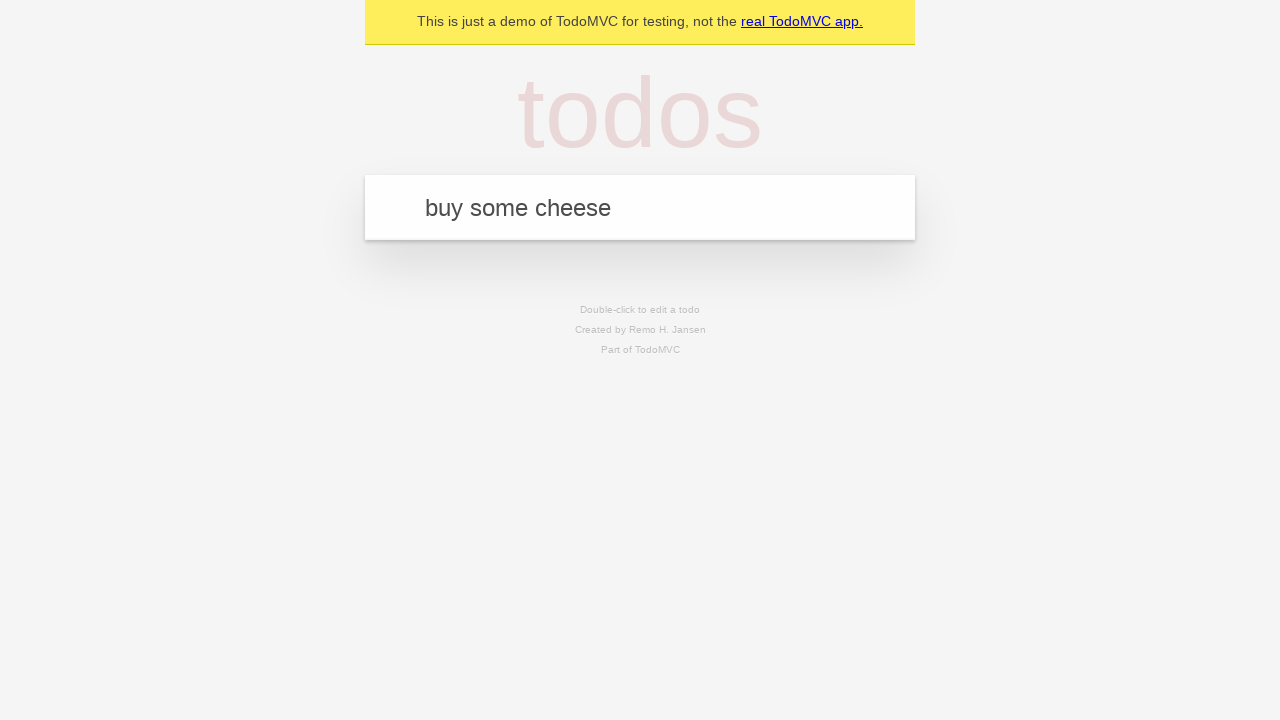

Pressed Enter to add first todo on internal:attr=[placeholder="What needs to be done?"i]
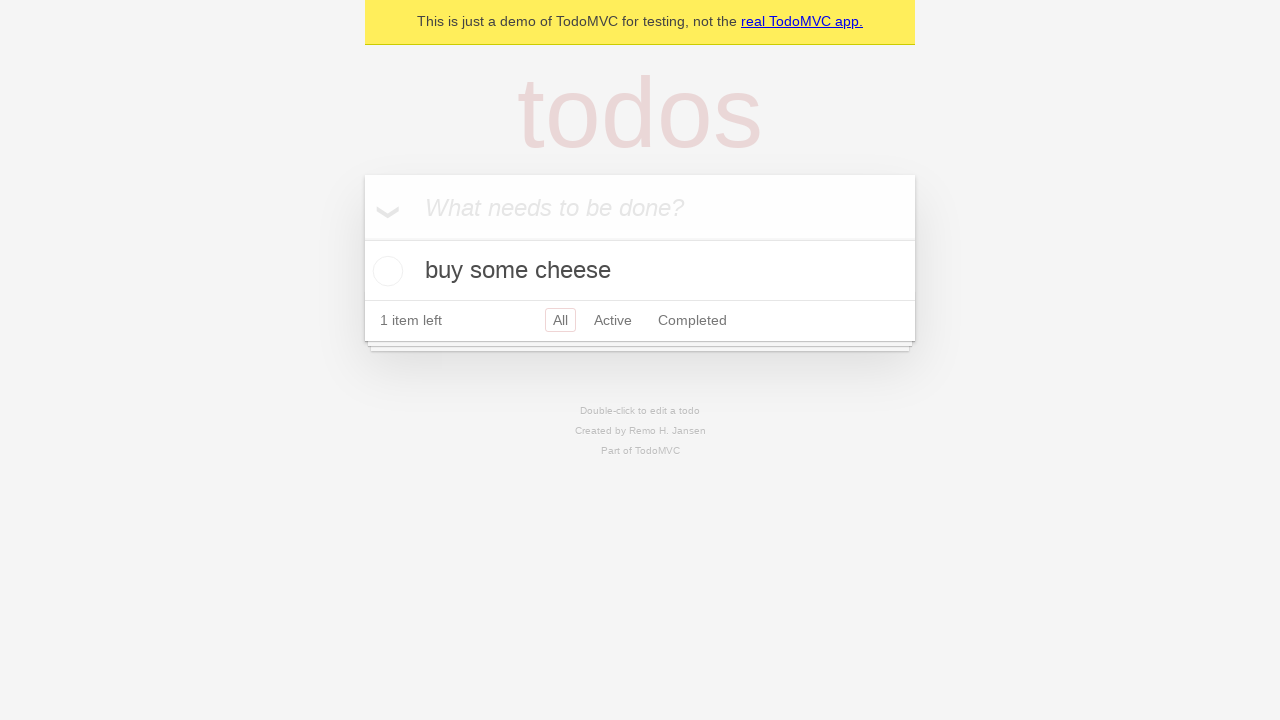

Filled todo input with 'feed the cat' on internal:attr=[placeholder="What needs to be done?"i]
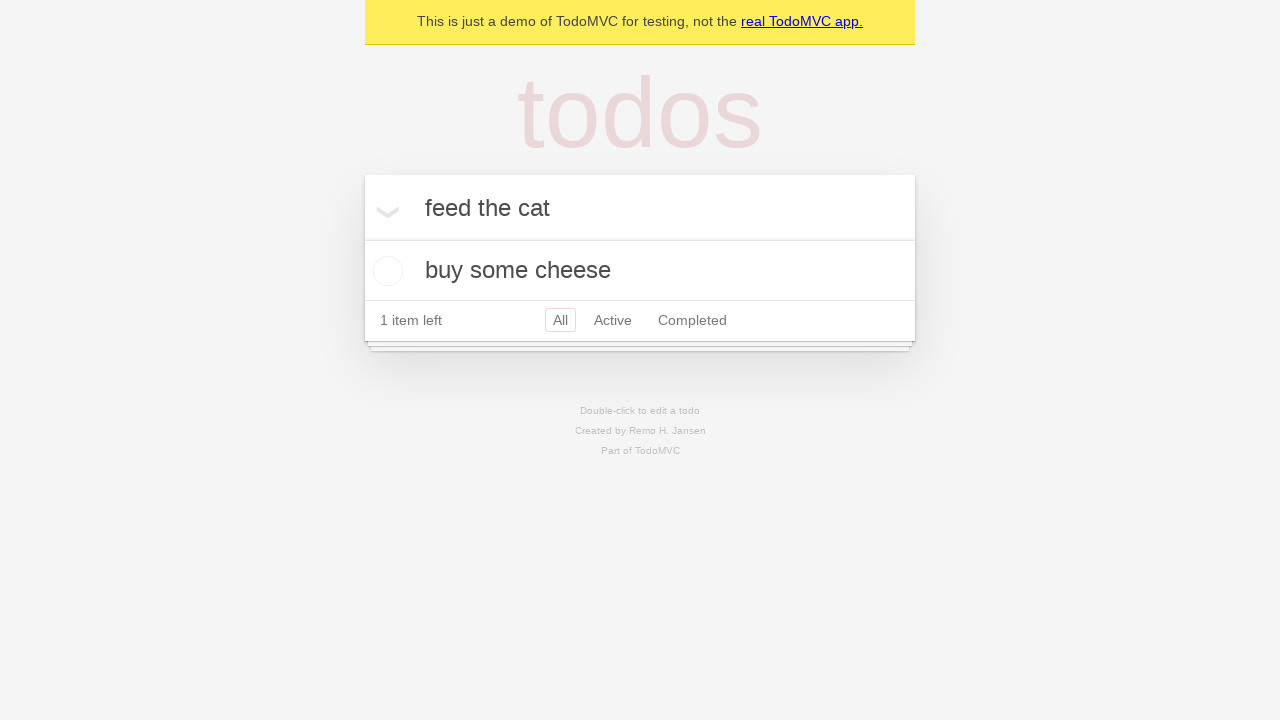

Pressed Enter to add second todo on internal:attr=[placeholder="What needs to be done?"i]
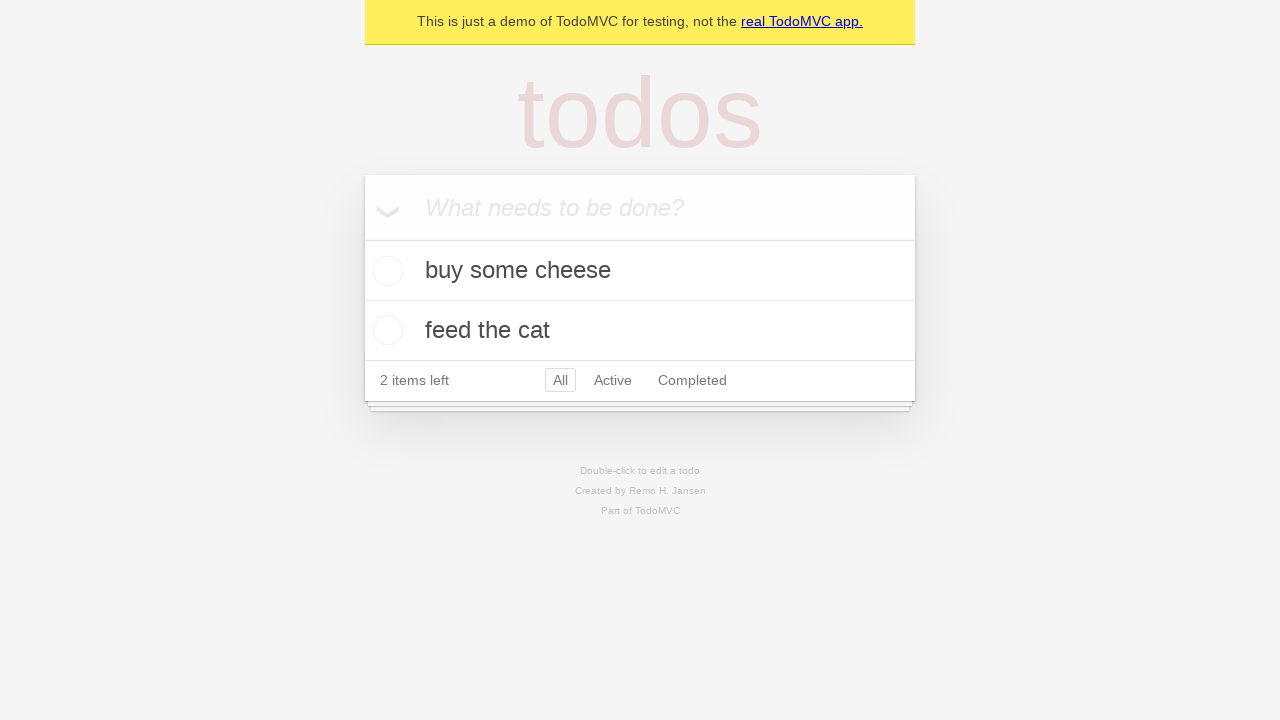

Filled todo input with 'book a doctors appointment' on internal:attr=[placeholder="What needs to be done?"i]
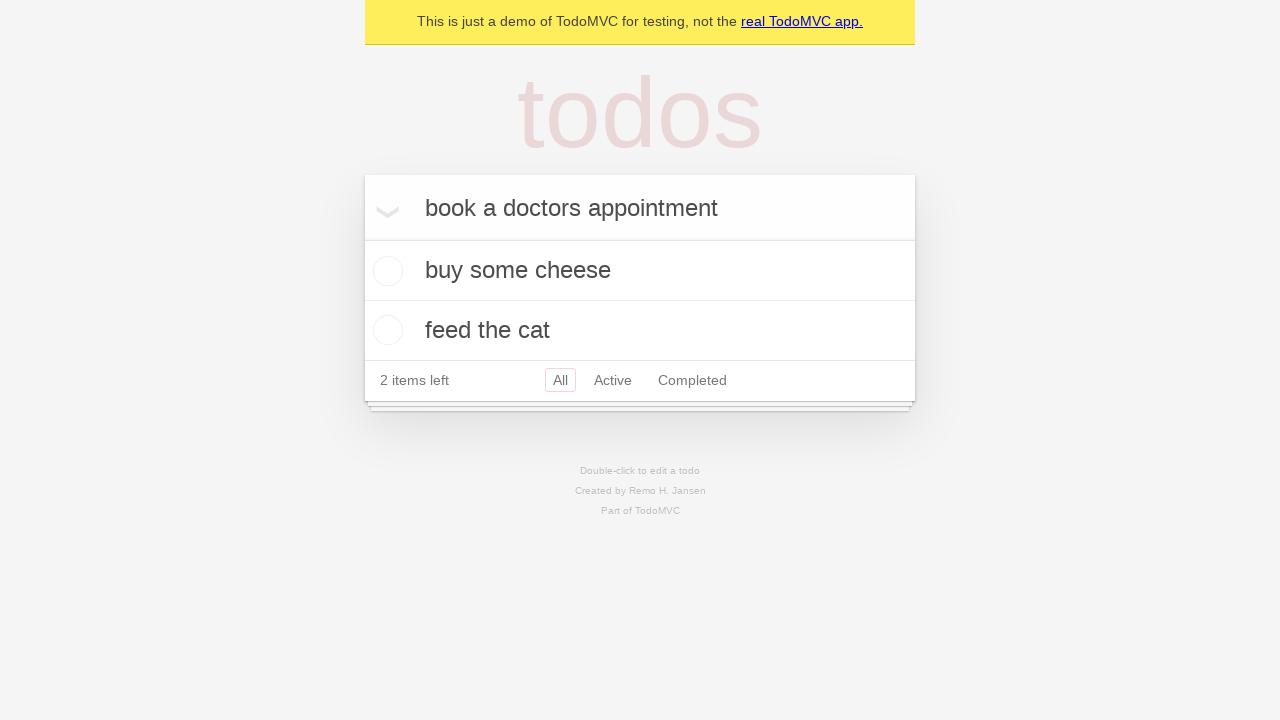

Pressed Enter to add third todo on internal:attr=[placeholder="What needs to be done?"i]
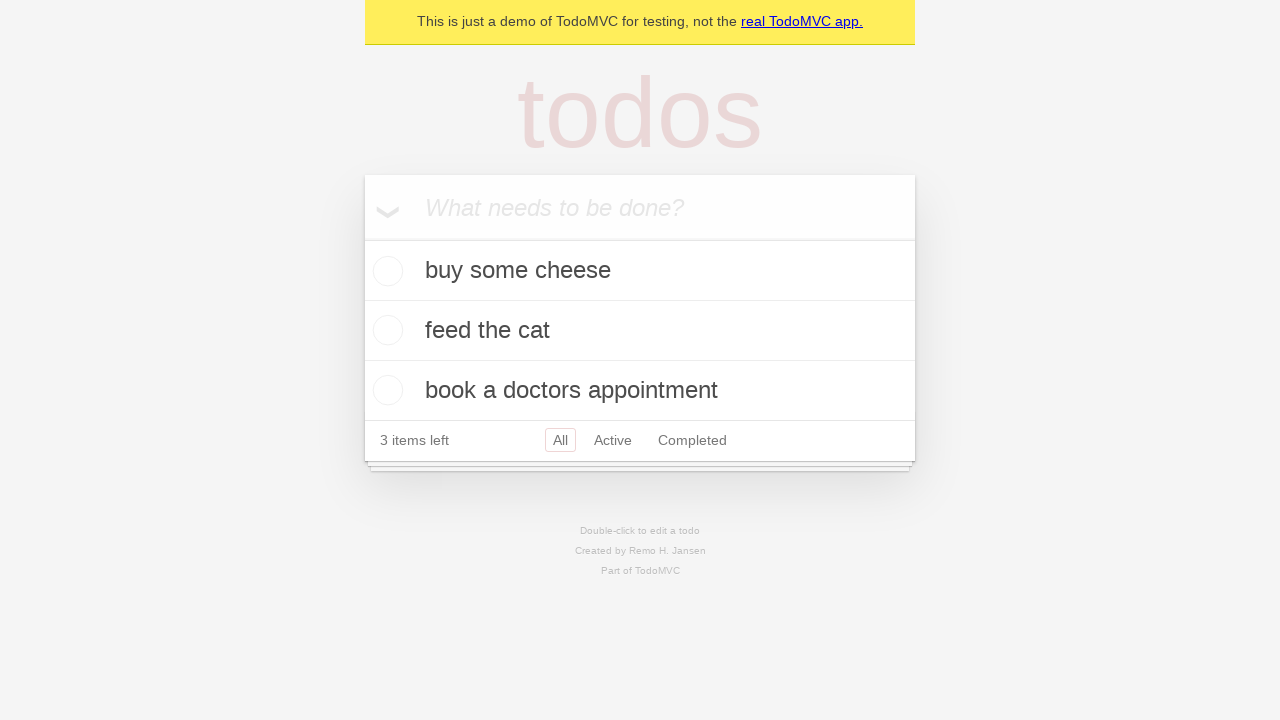

Clicked Active filter link at (613, 440) on internal:role=link[name="Active"i]
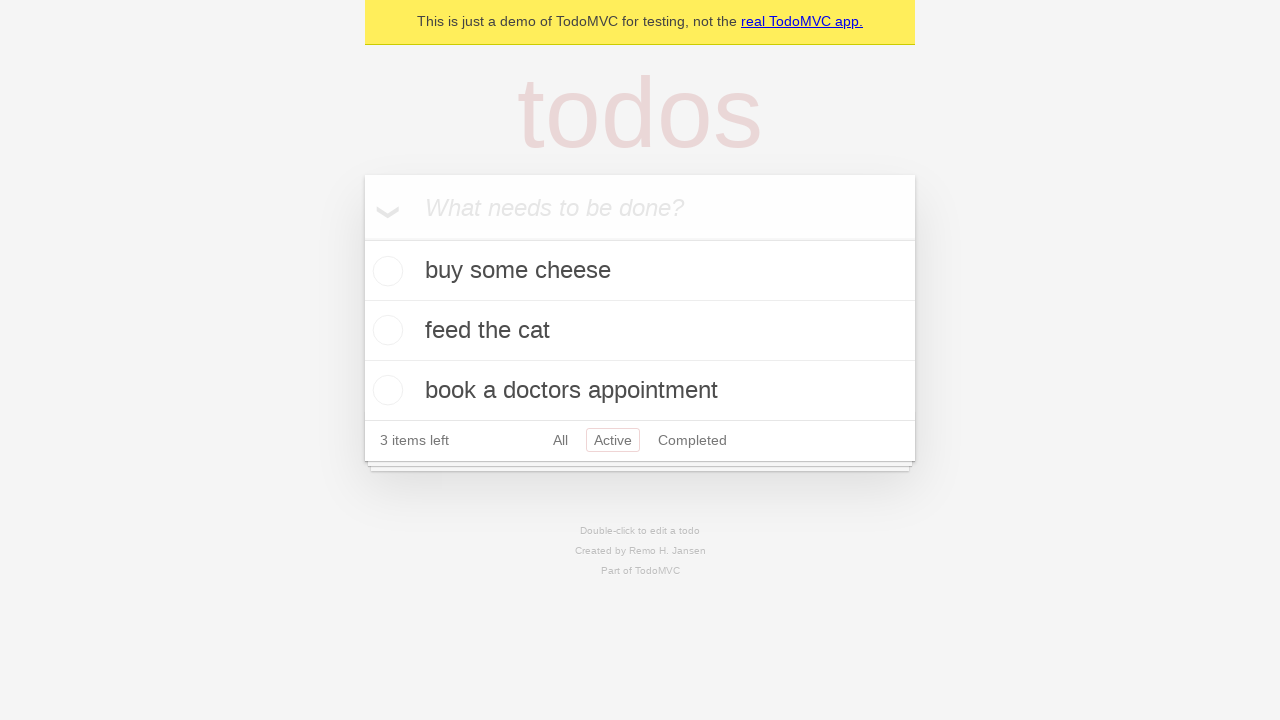

Clicked Completed filter link to verify it highlights as the currently applied filter at (692, 440) on internal:role=link[name="Completed"i]
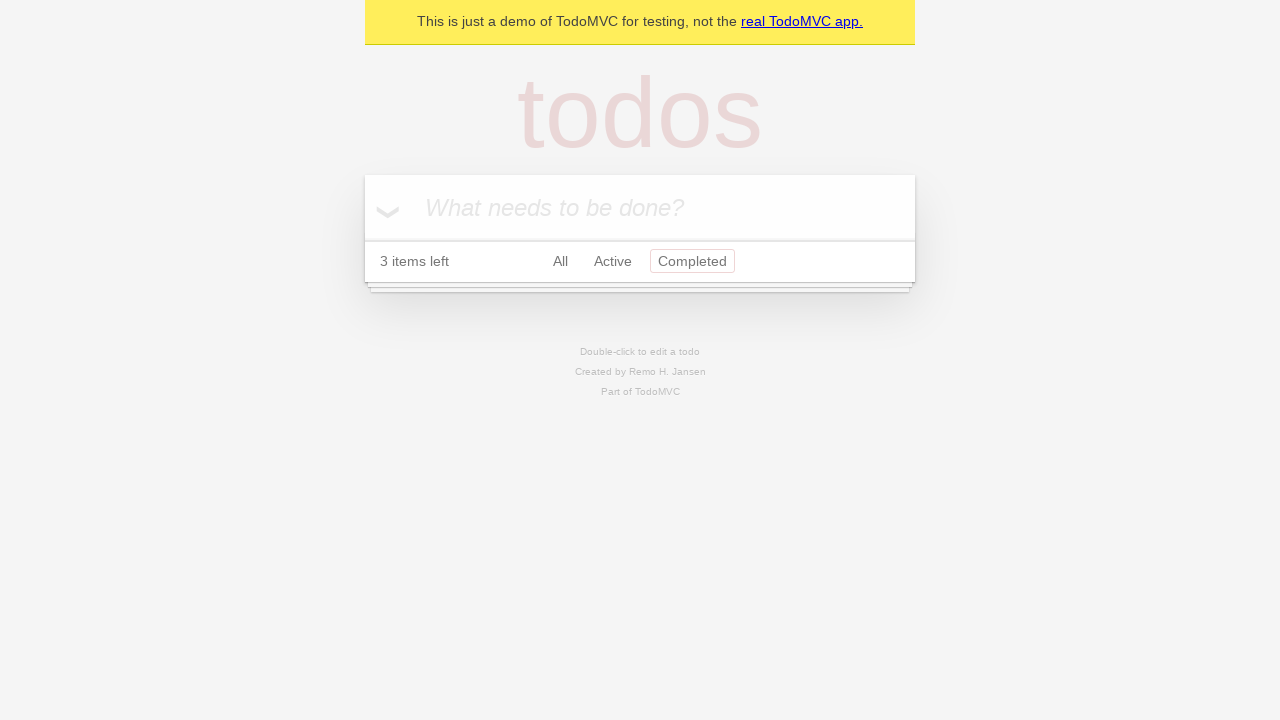

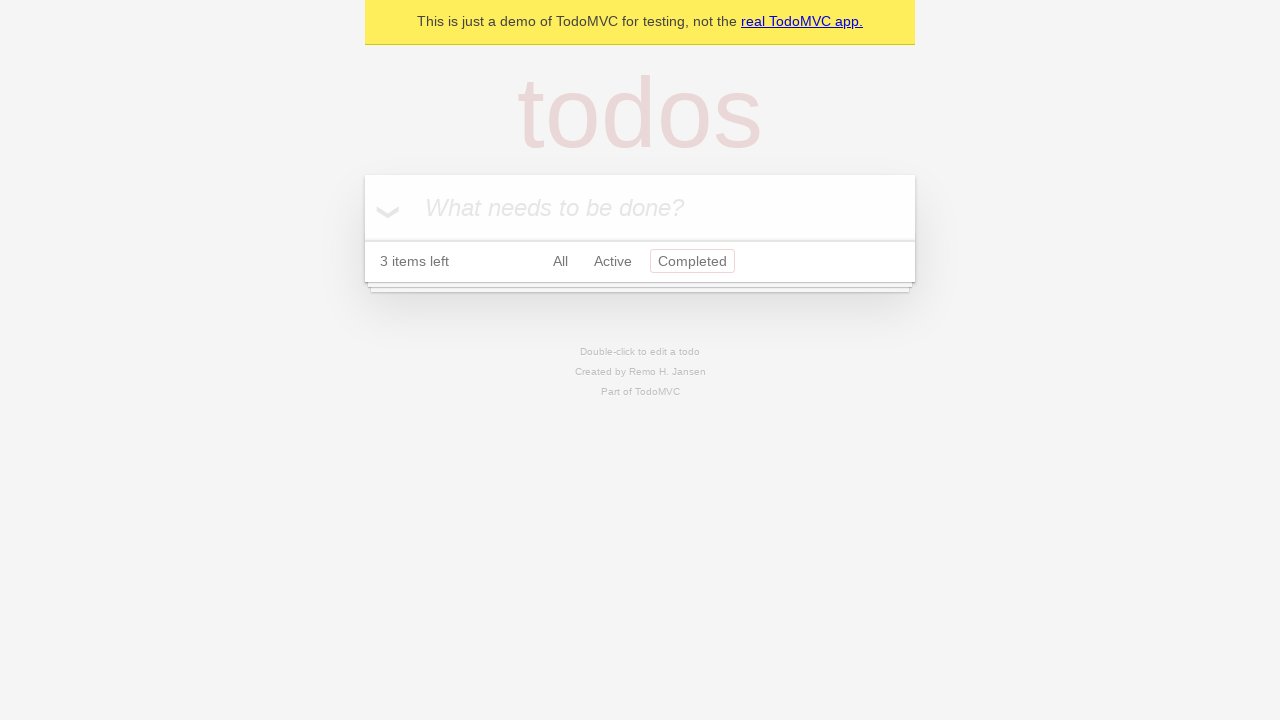